Tests clicking a radio button using Actions class on the DemoQA radio button practice page

Starting URL: https://demoqa.com/radio-button

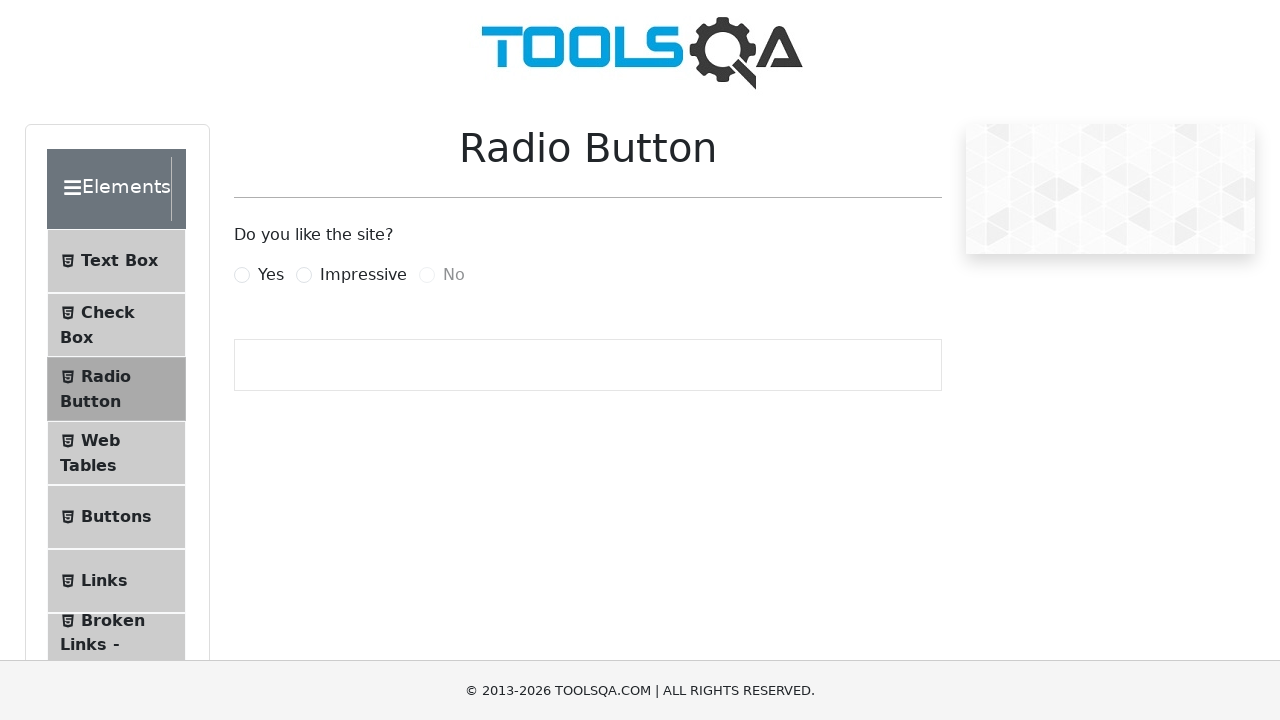

Clicked the 'Impressive' radio button at (363, 275) on label[for='impressiveRadio']
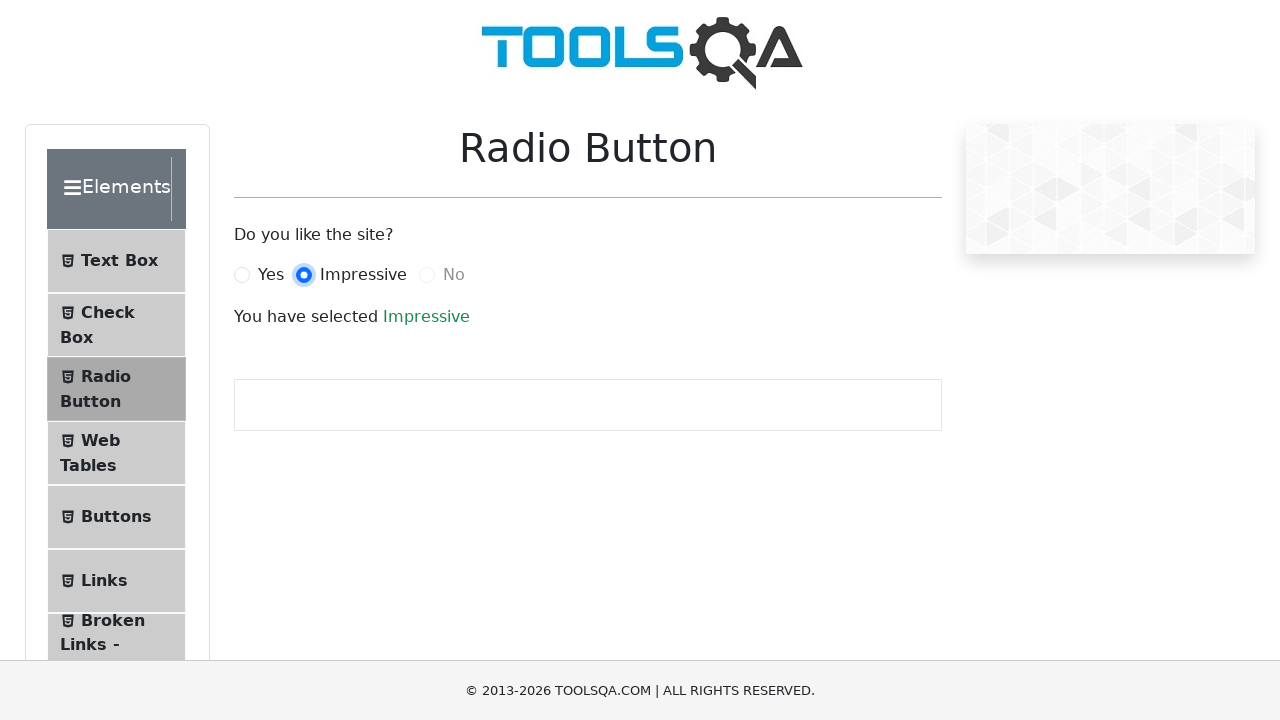

Verified radio button click was successful by waiting for success message
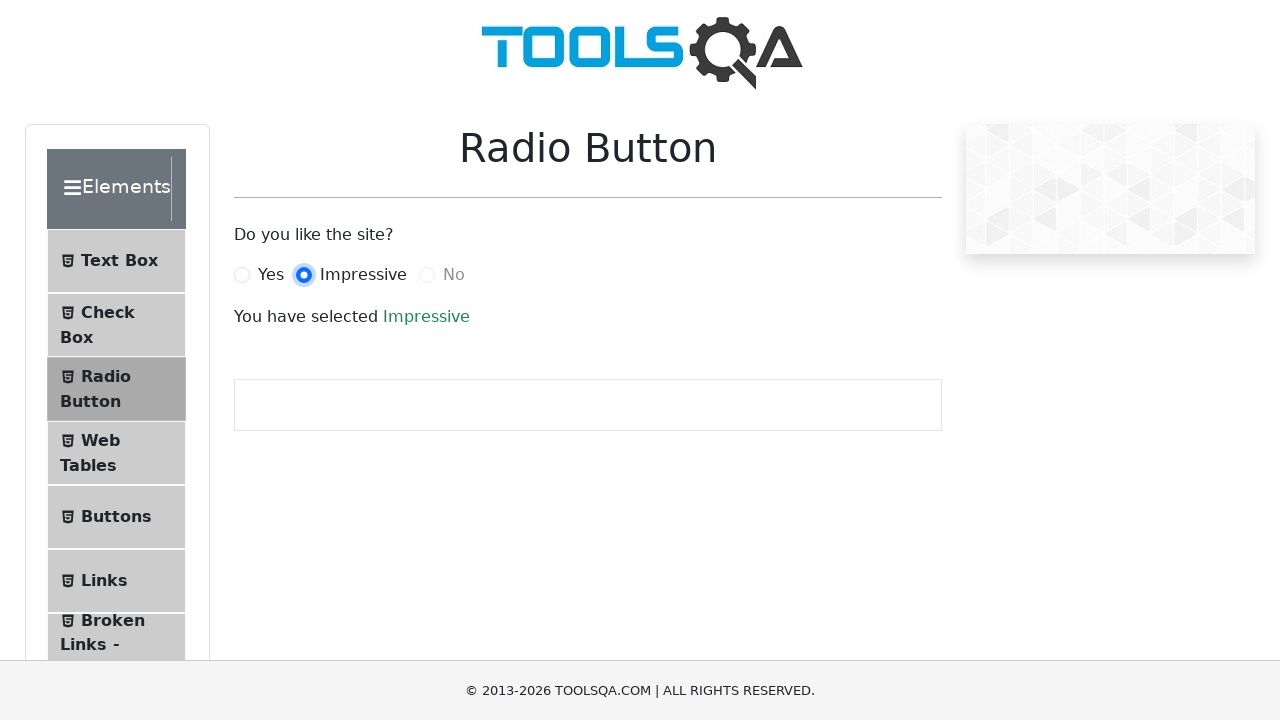

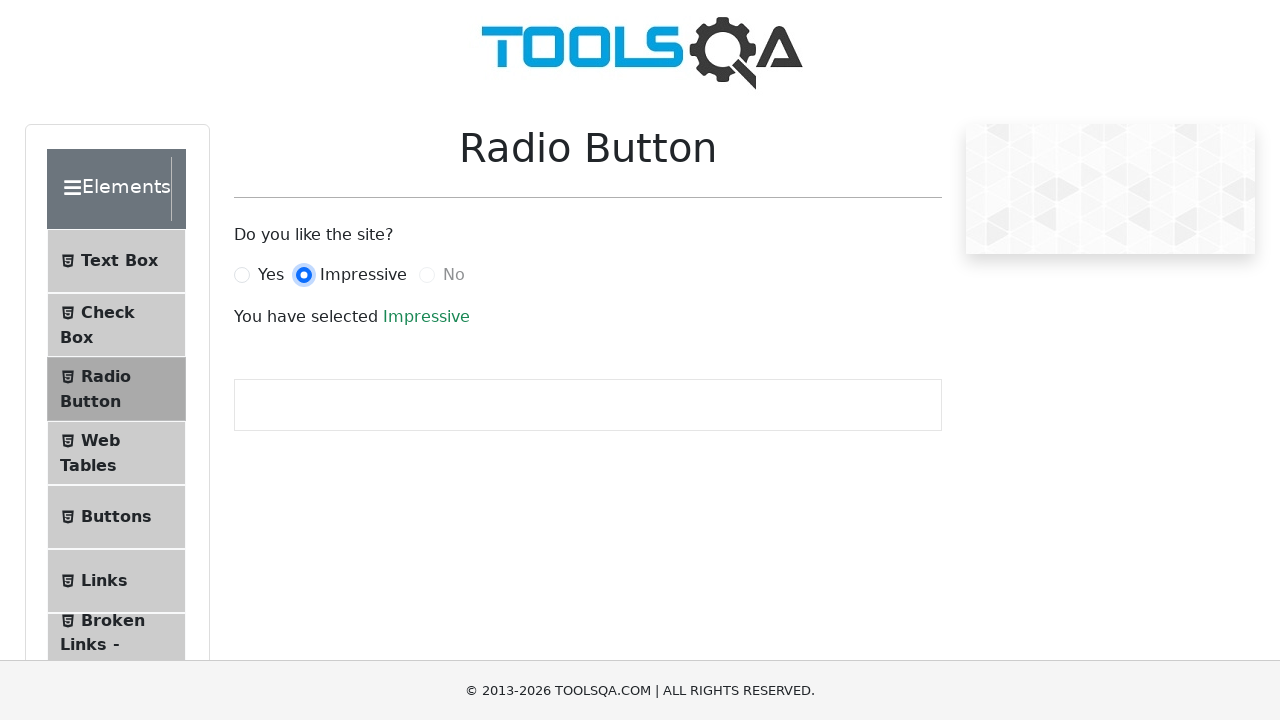